Tests the jQuery UI resizable widget functionality by dragging the resize handle to expand the resizable element by 500 pixels in both width and height.

Starting URL: https://jqueryui.com/resources/demos/resizable/default.html

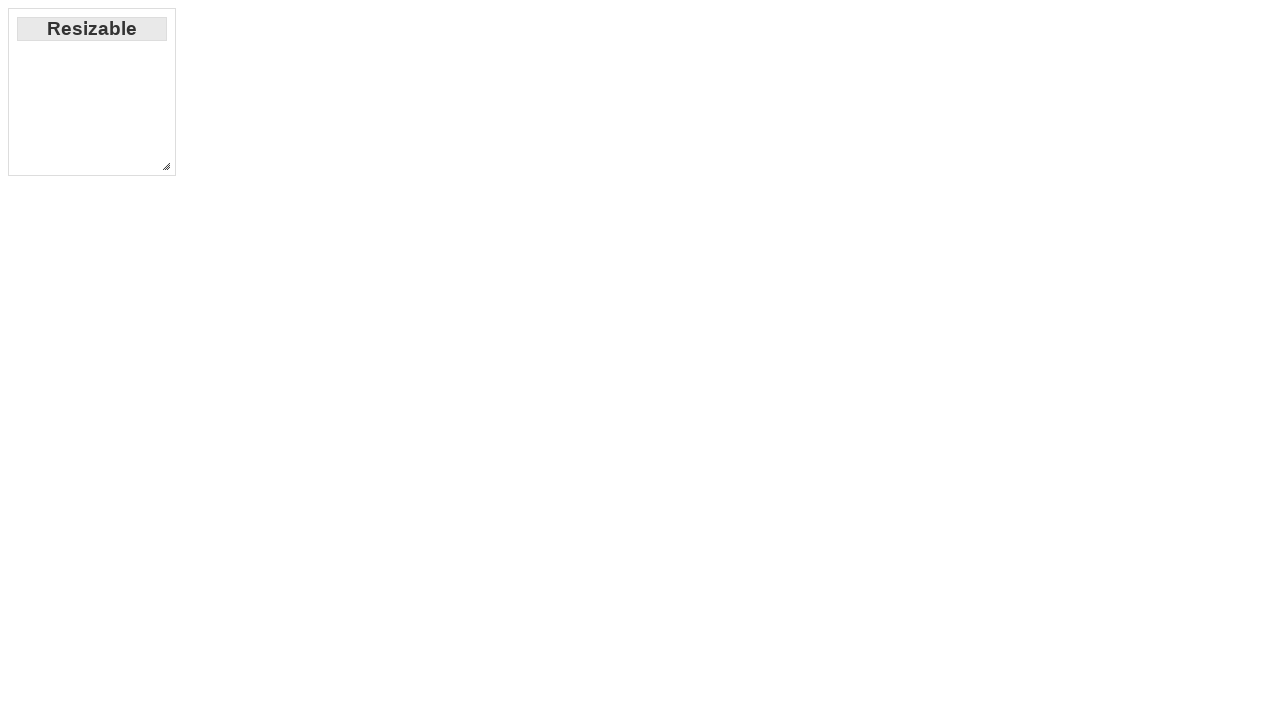

Waited for resizable handle to be visible
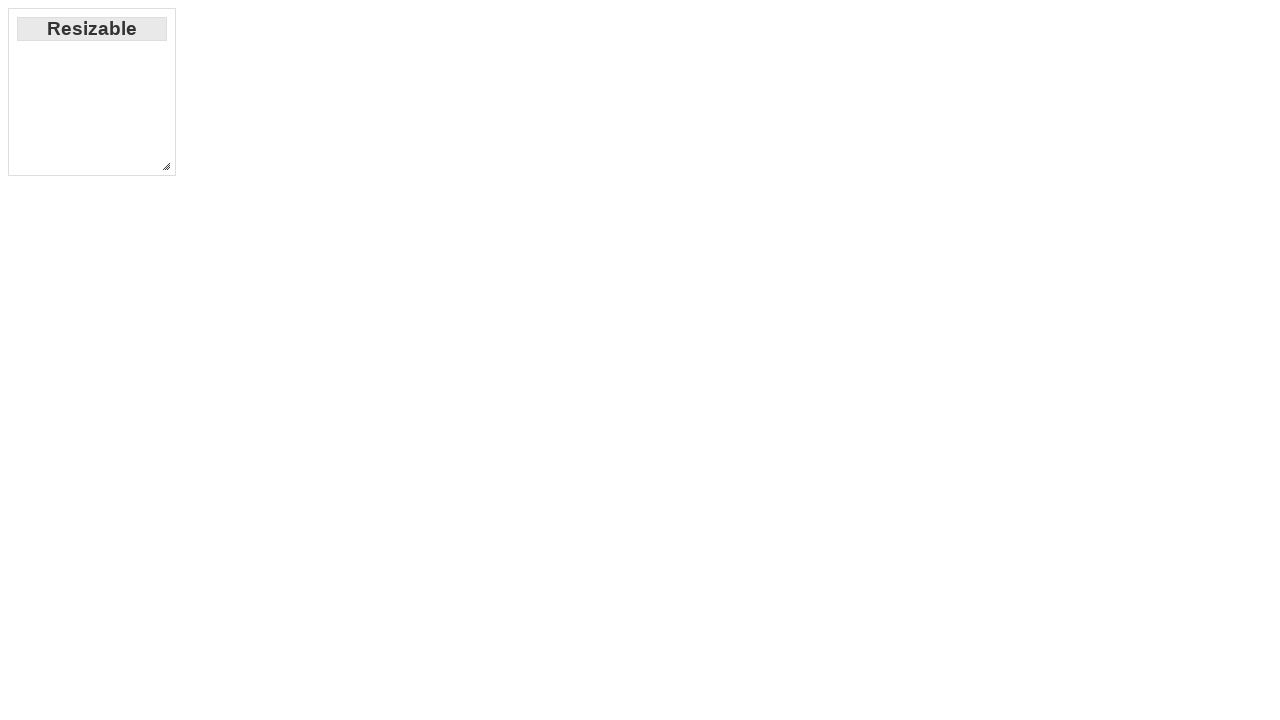

Retrieved bounding box of the resize handle
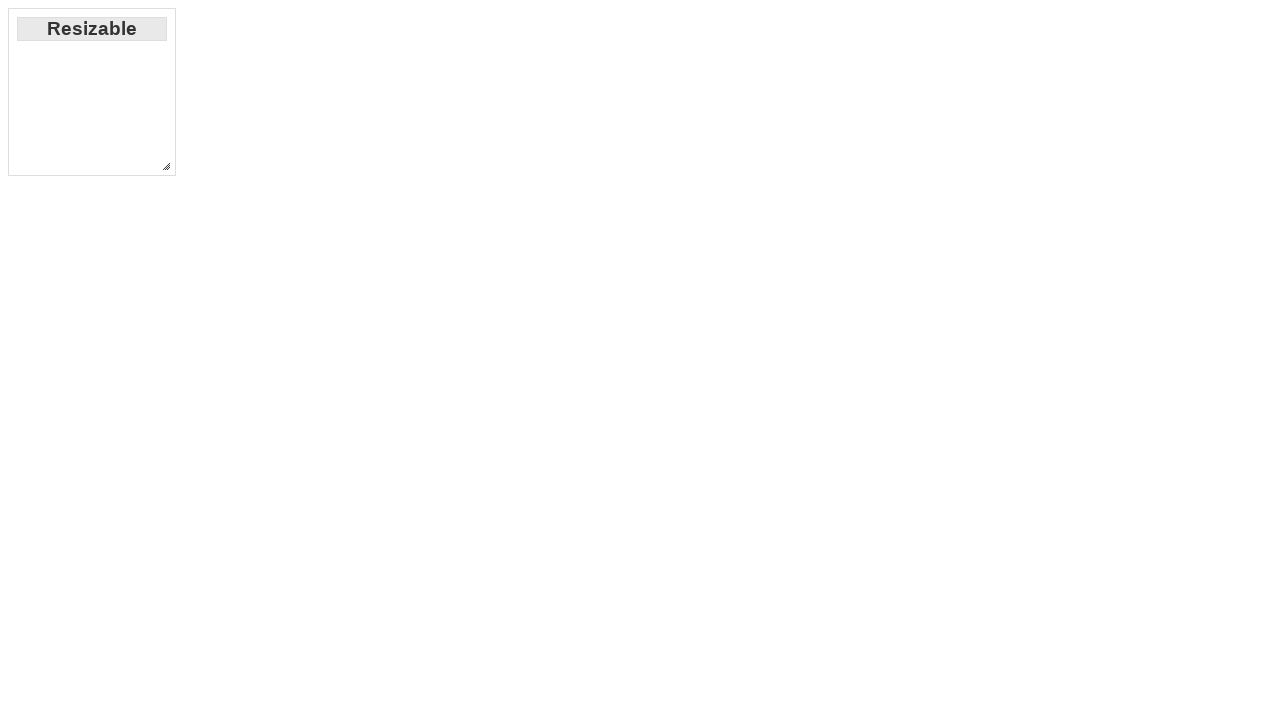

Moved mouse to center of resize handle at (166, 166)
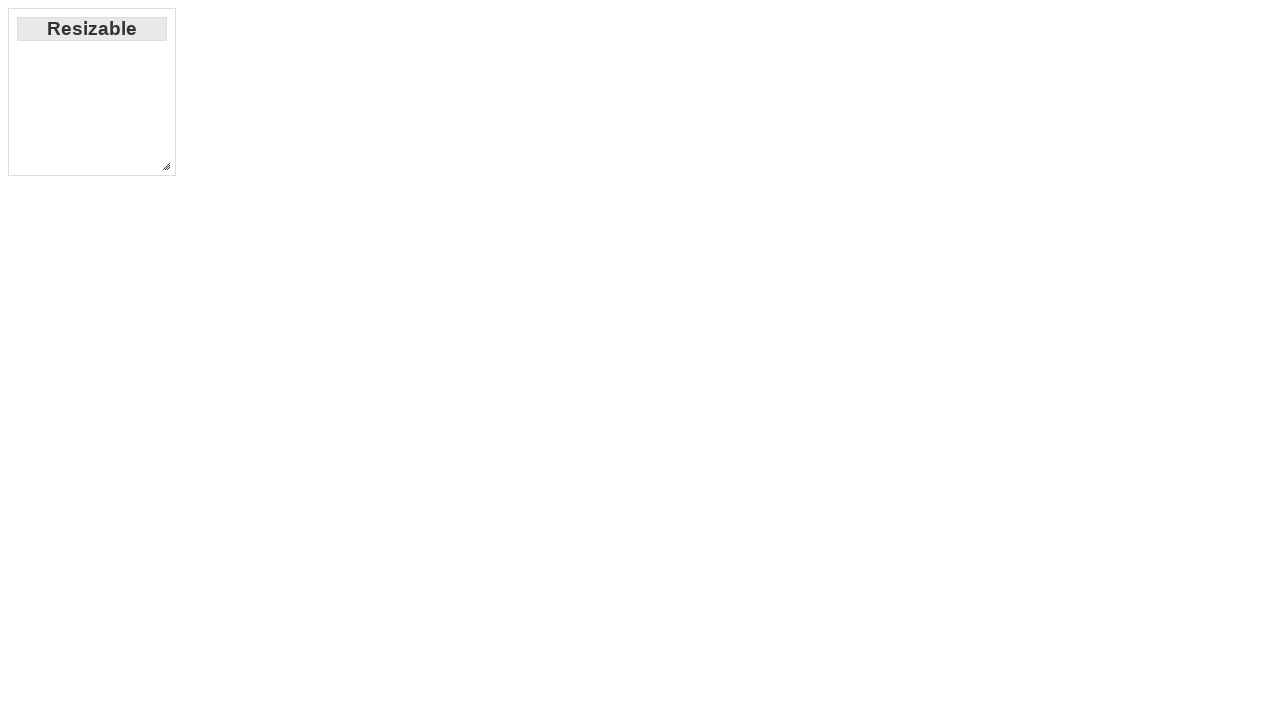

Pressed mouse button down on resize handle at (166, 166)
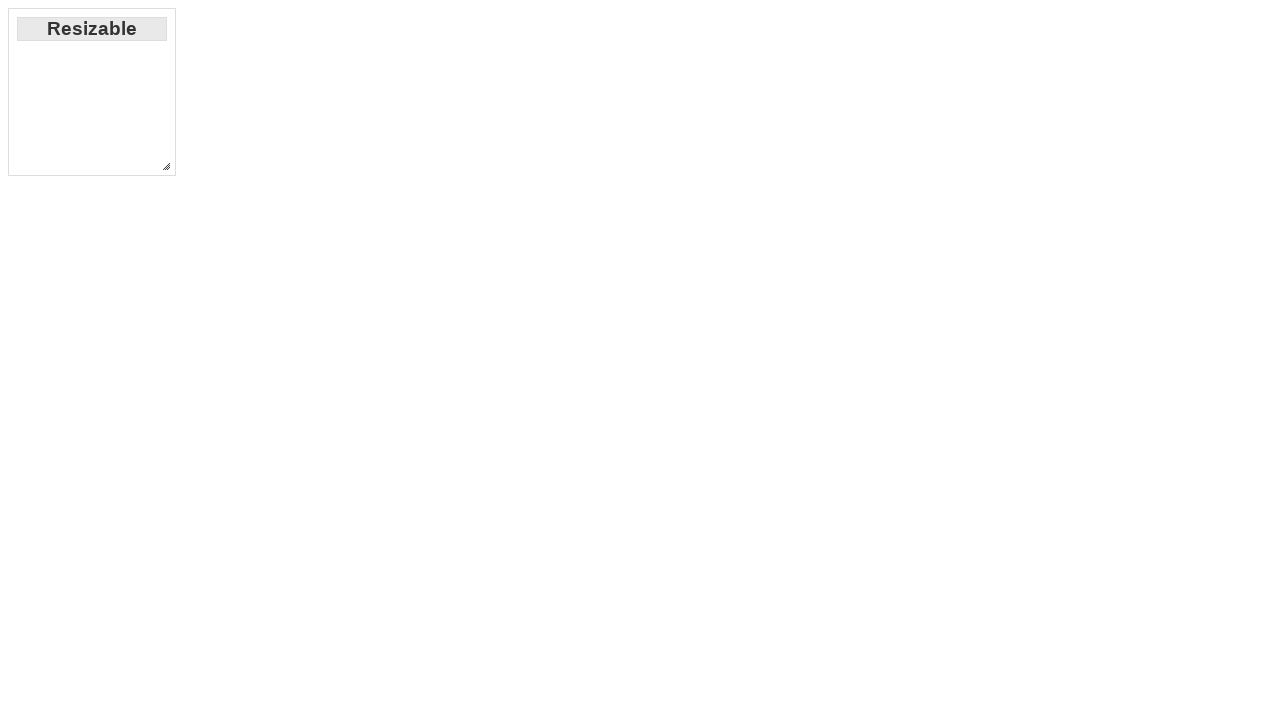

Dragged resize handle 500 pixels right and 500 pixels down at (666, 666)
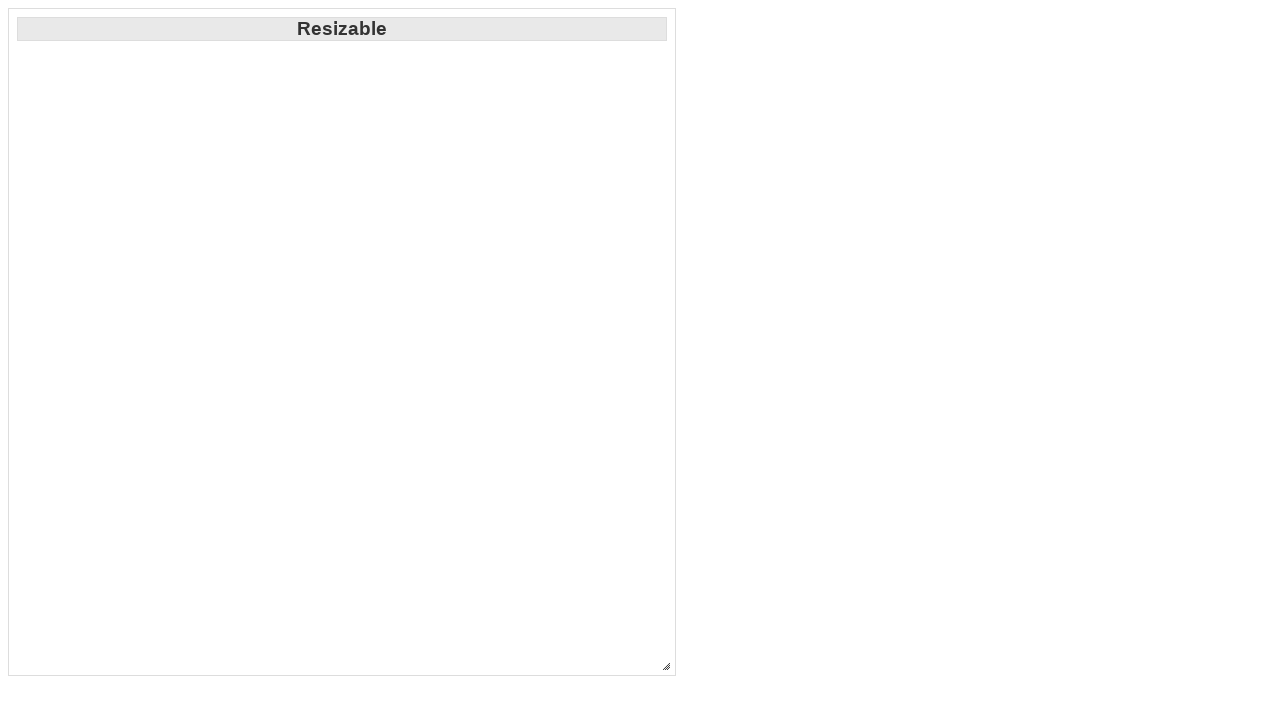

Released mouse button to complete resize operation at (666, 666)
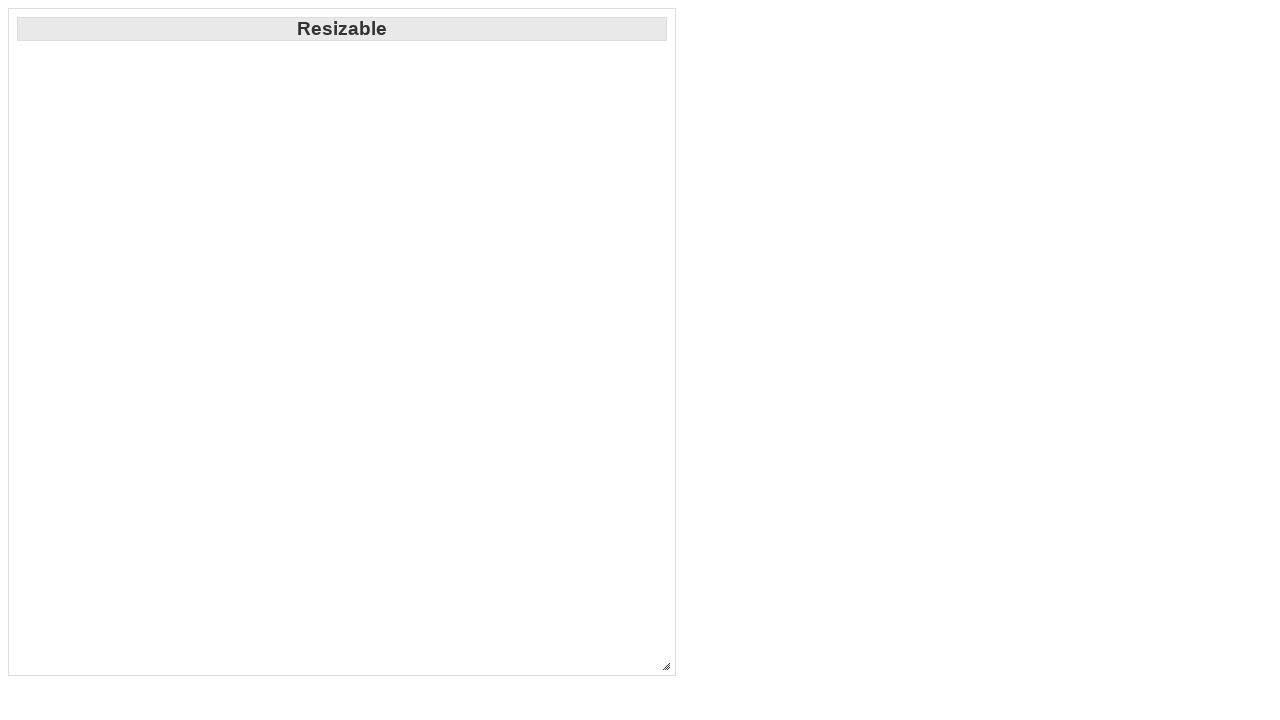

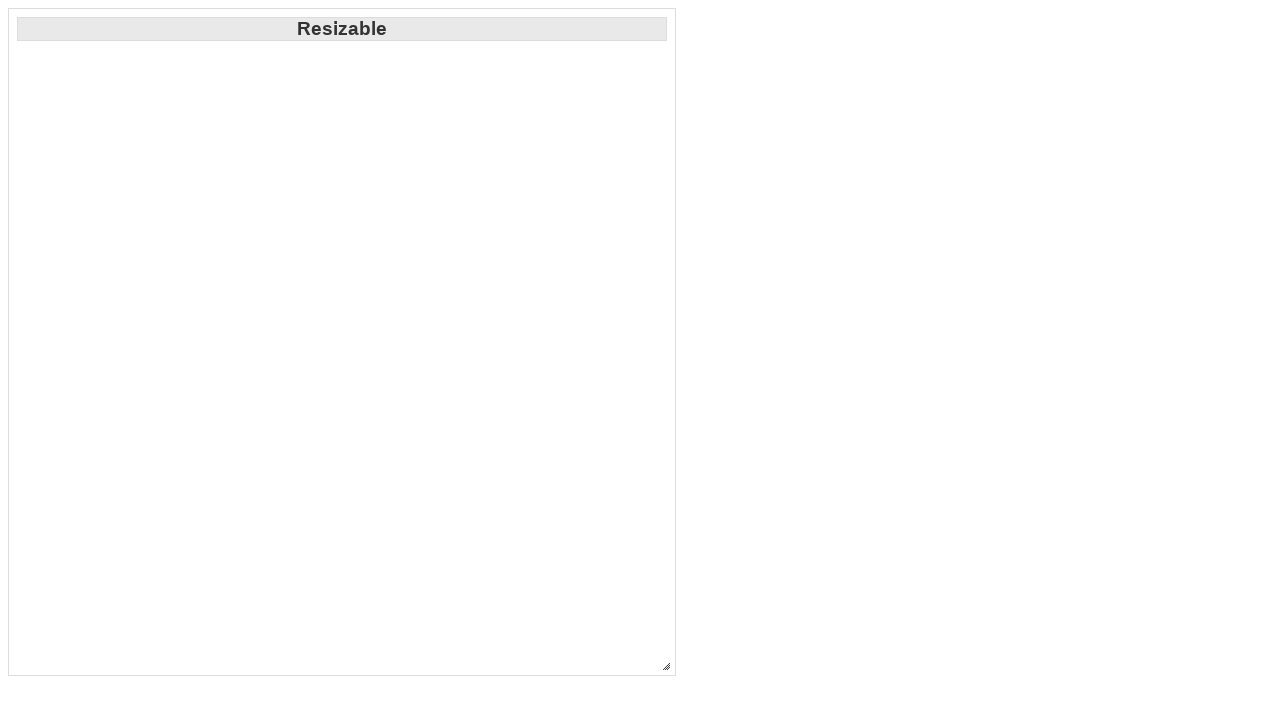